Navigates to the zip-codes.com homepage and clicks the search button to go to the search page

Starting URL: https://www.zip-codes.com/

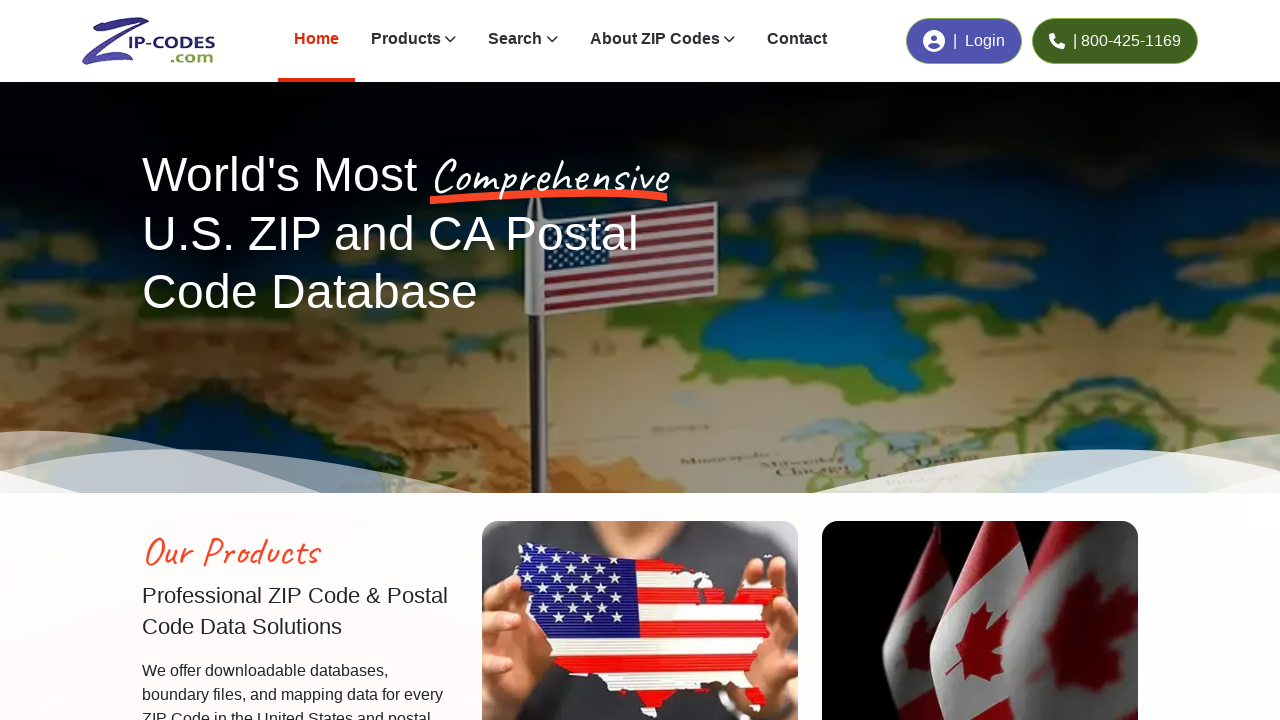

Clicked search button to navigate to search page at (523, 41) on a:has-text('Search'), button:has-text('Search'), [class*='search'], input[type='
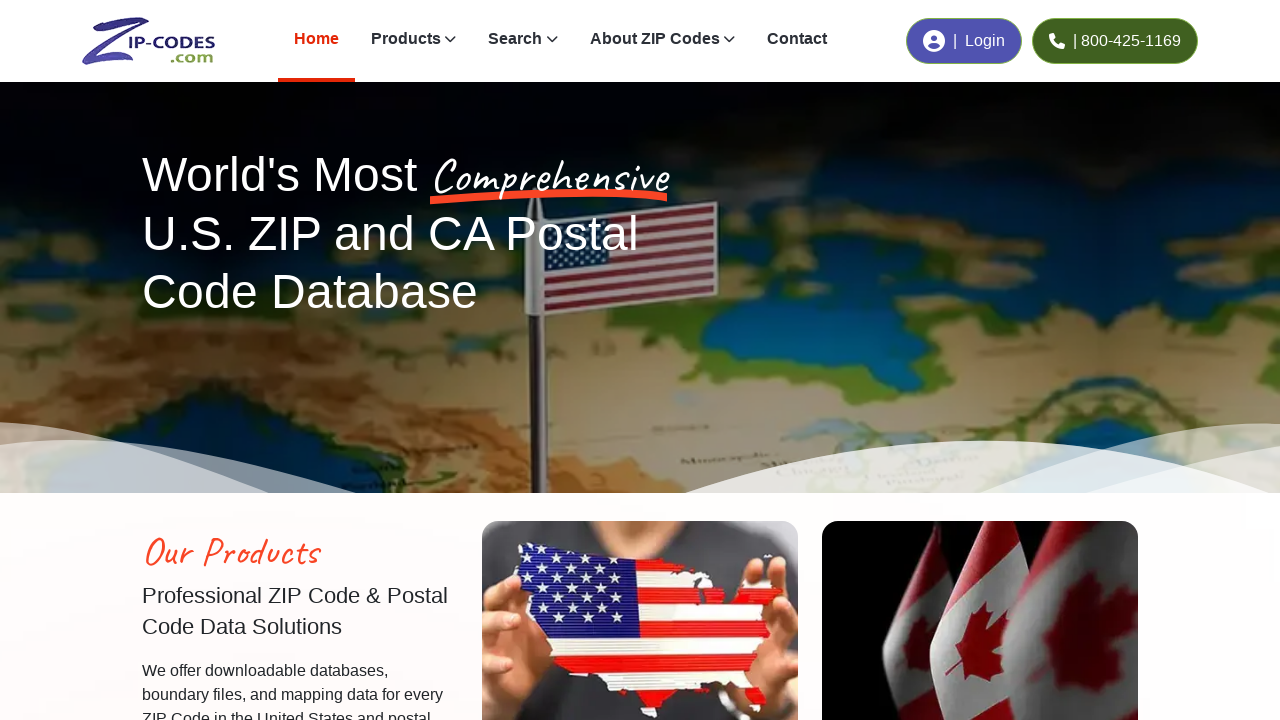

Waited for page navigation to complete (networkidle)
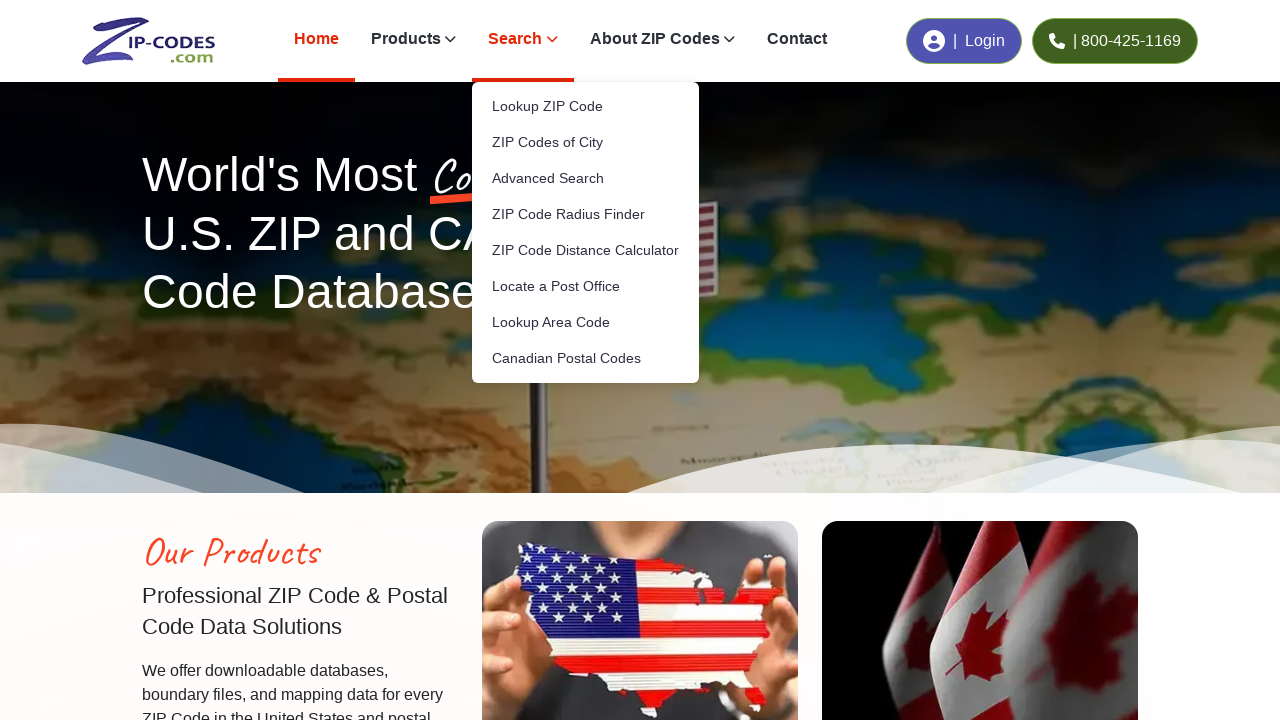

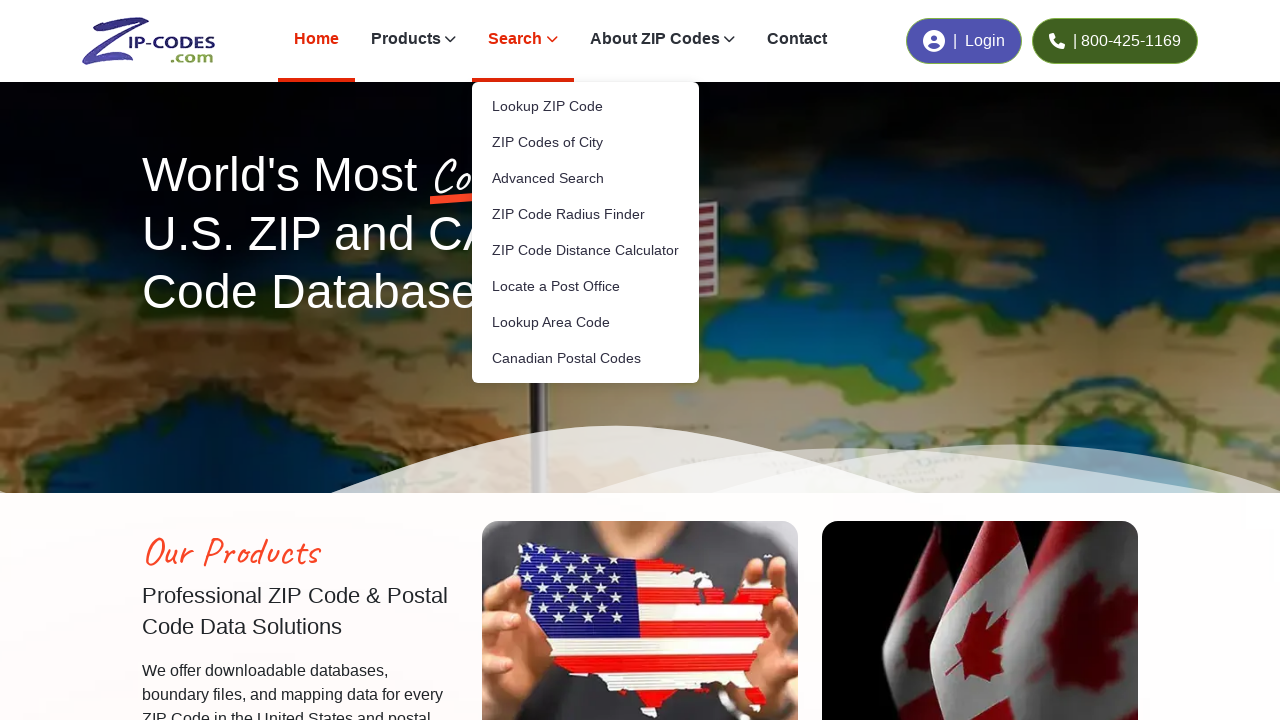